Opens the AutoCAD web application homepage and verifies the page loads successfully

Starting URL: https://web.autocad.com

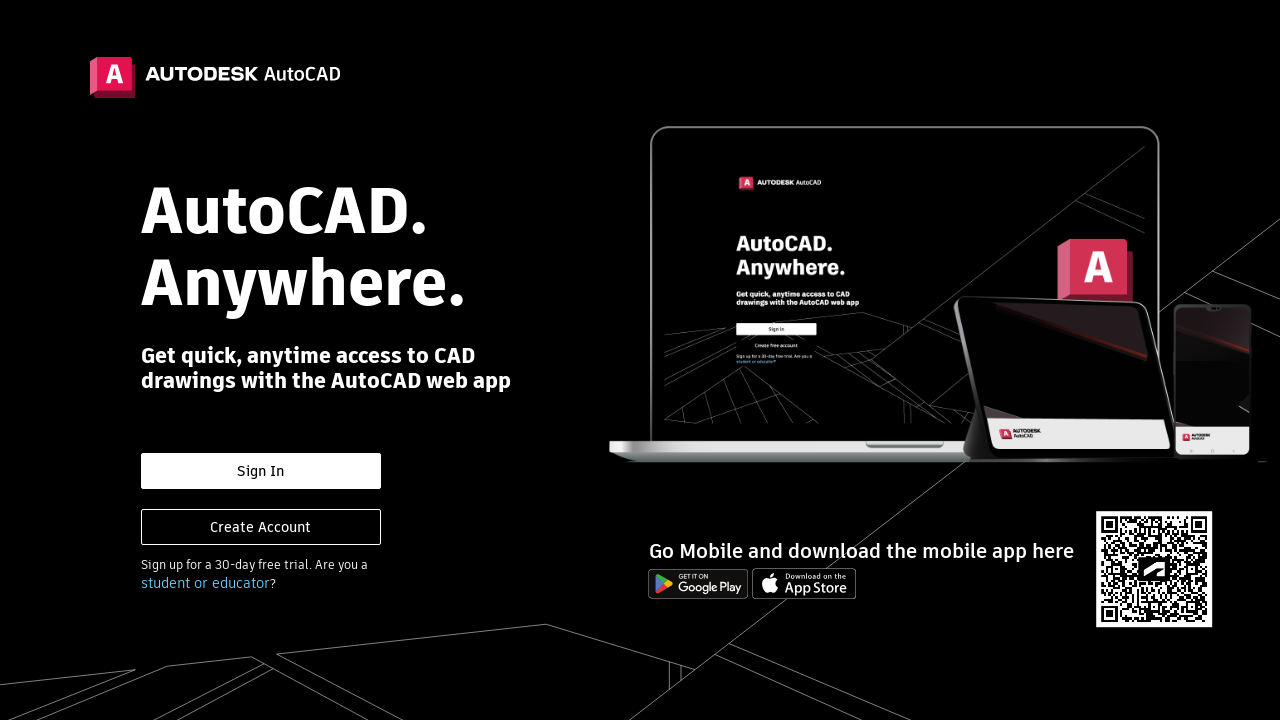

Navigated to AutoCAD web application homepage
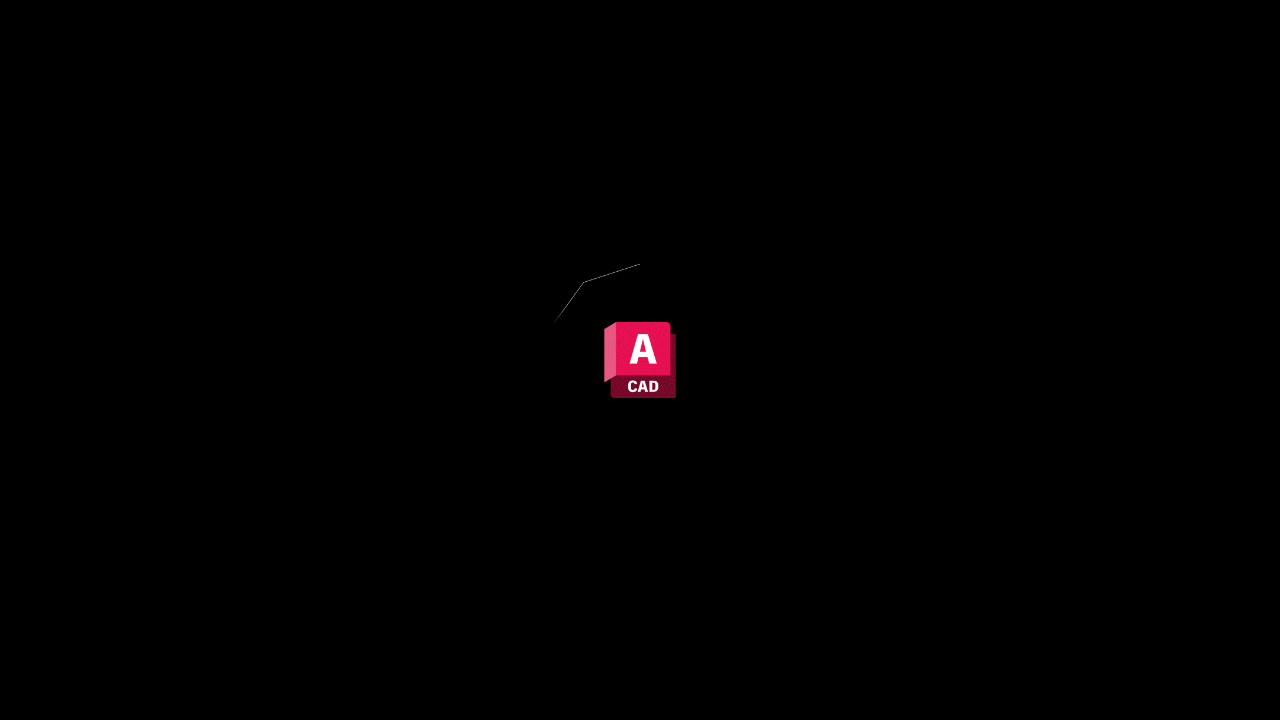

Page DOM content loaded successfully
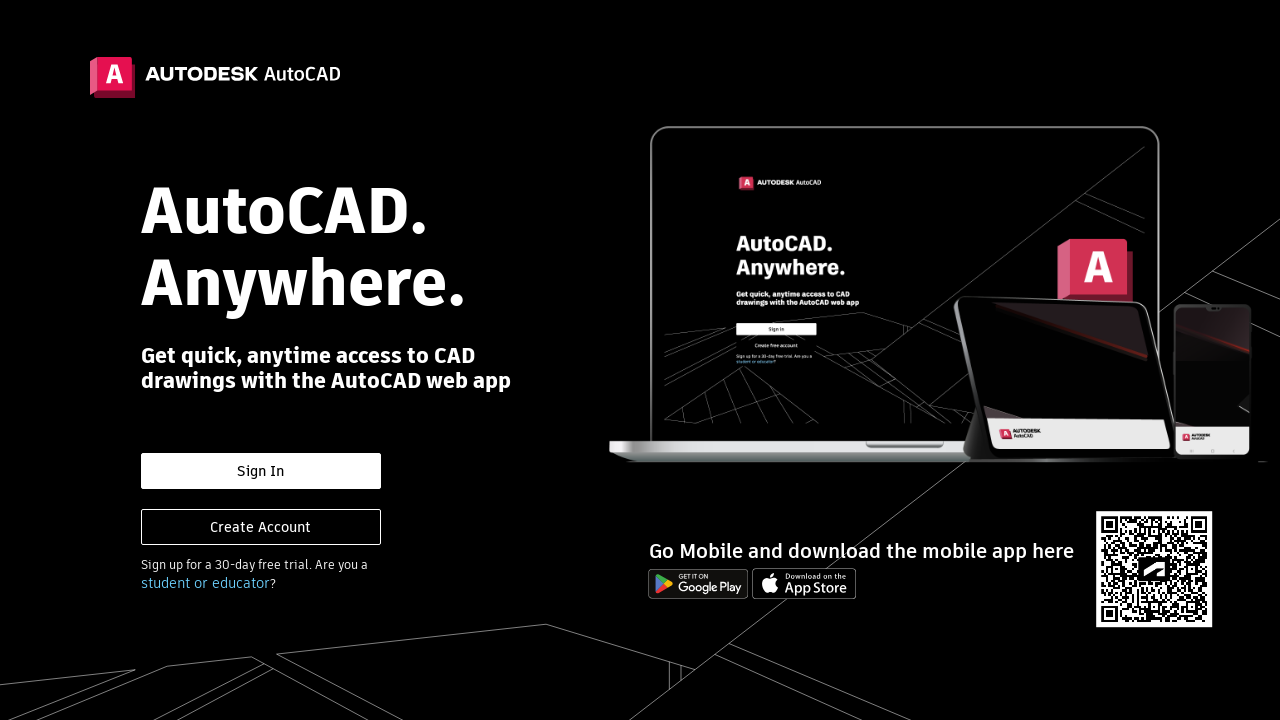

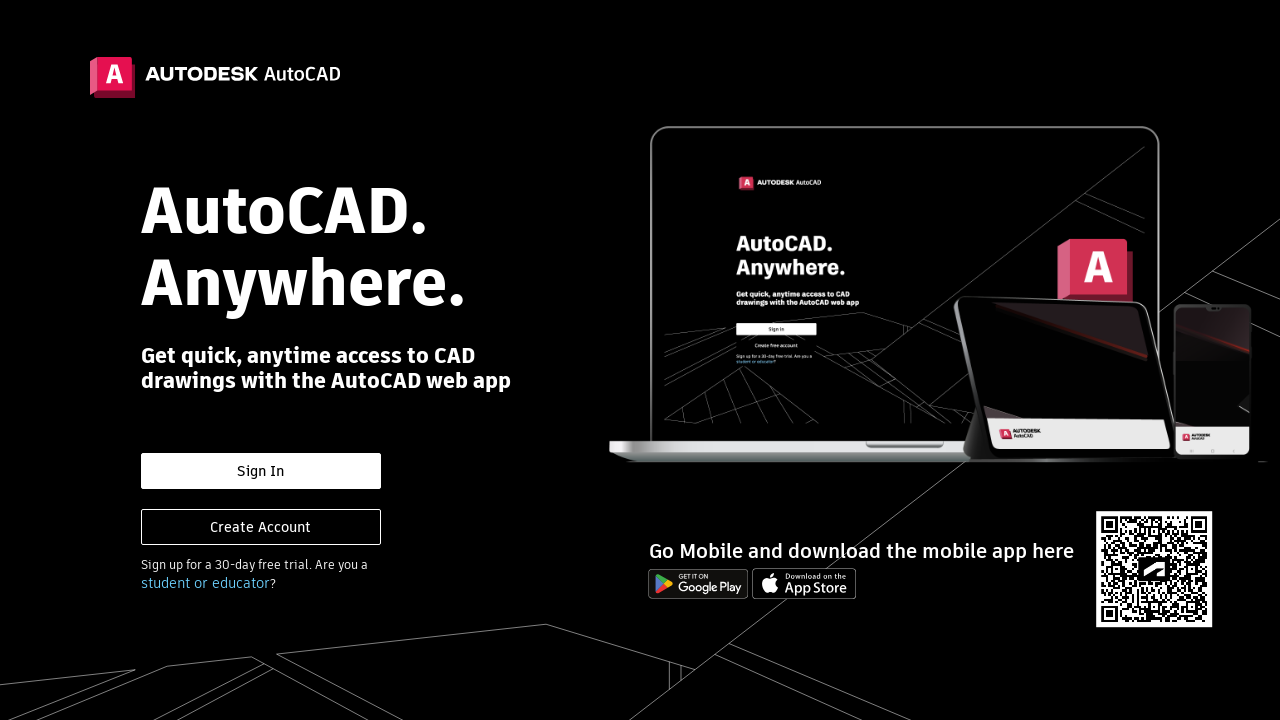